Tests successful user signup with valid credentials

Starting URL: https://selenium-blog.herokuapp.com

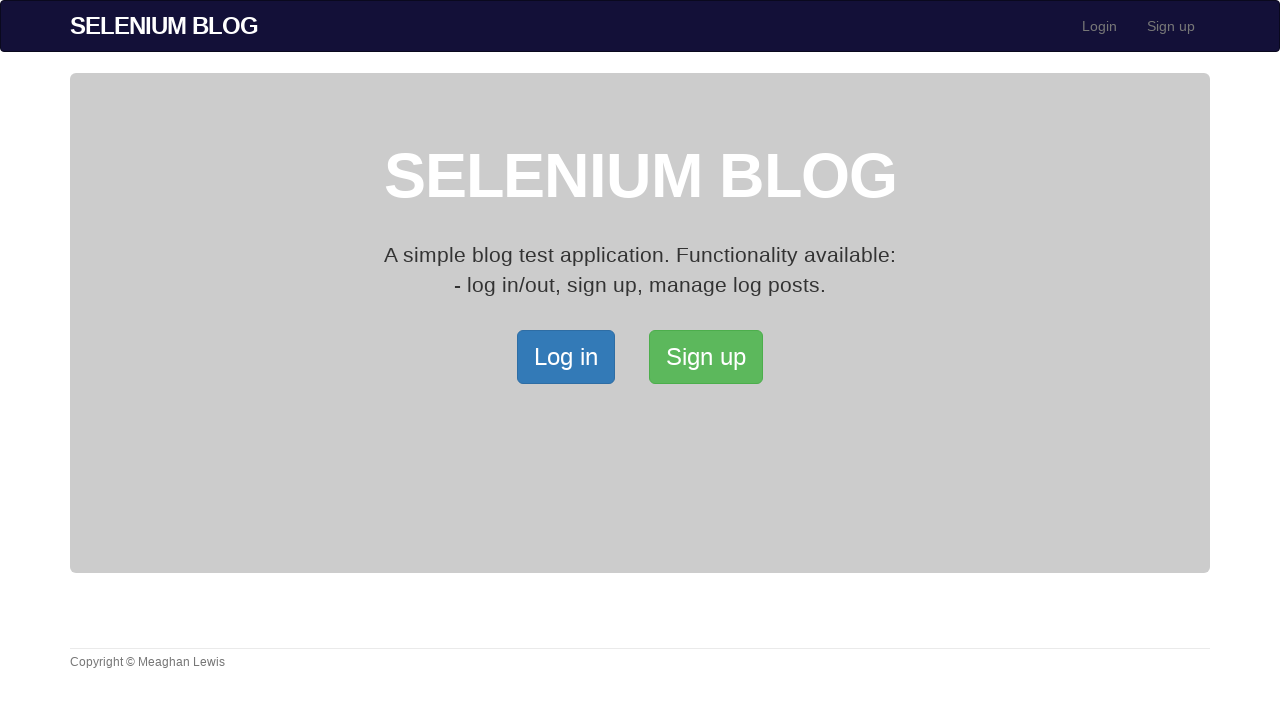

Clicked signup button to open signup page at (706, 357) on xpath=/html/body/div[2]/div/a[2]
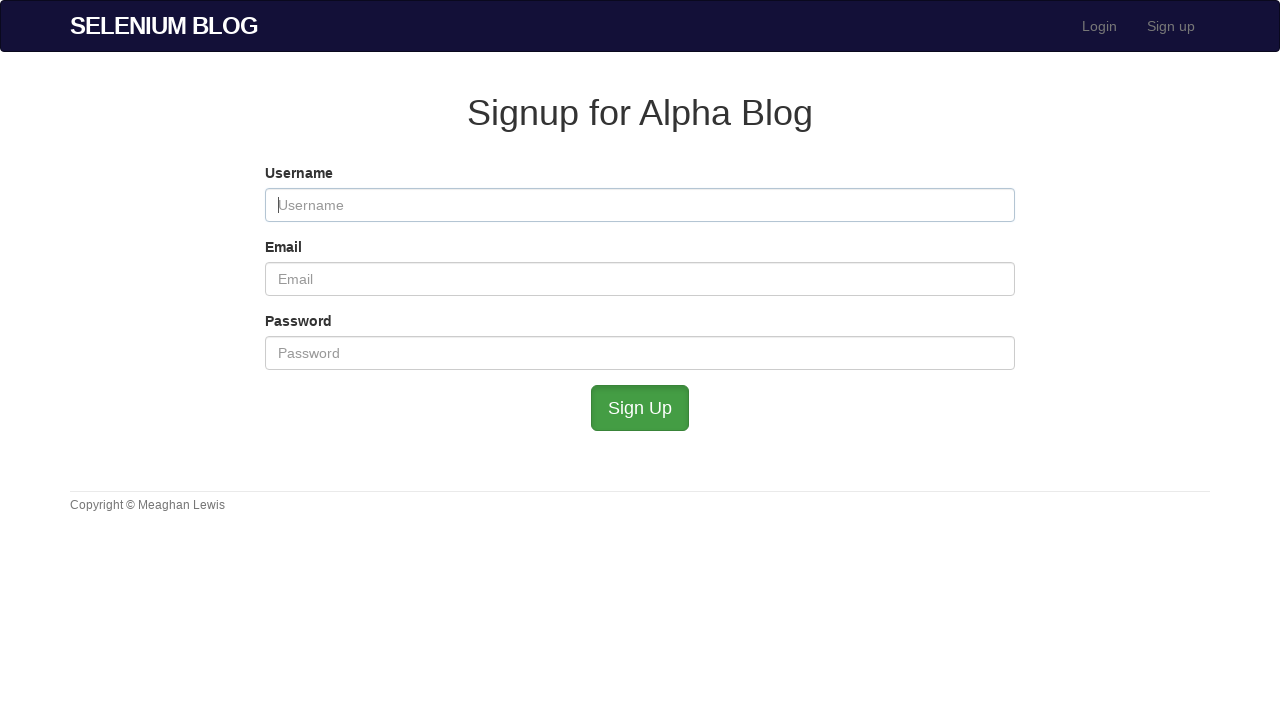

Filled username field with 'testuser347' on #user_username
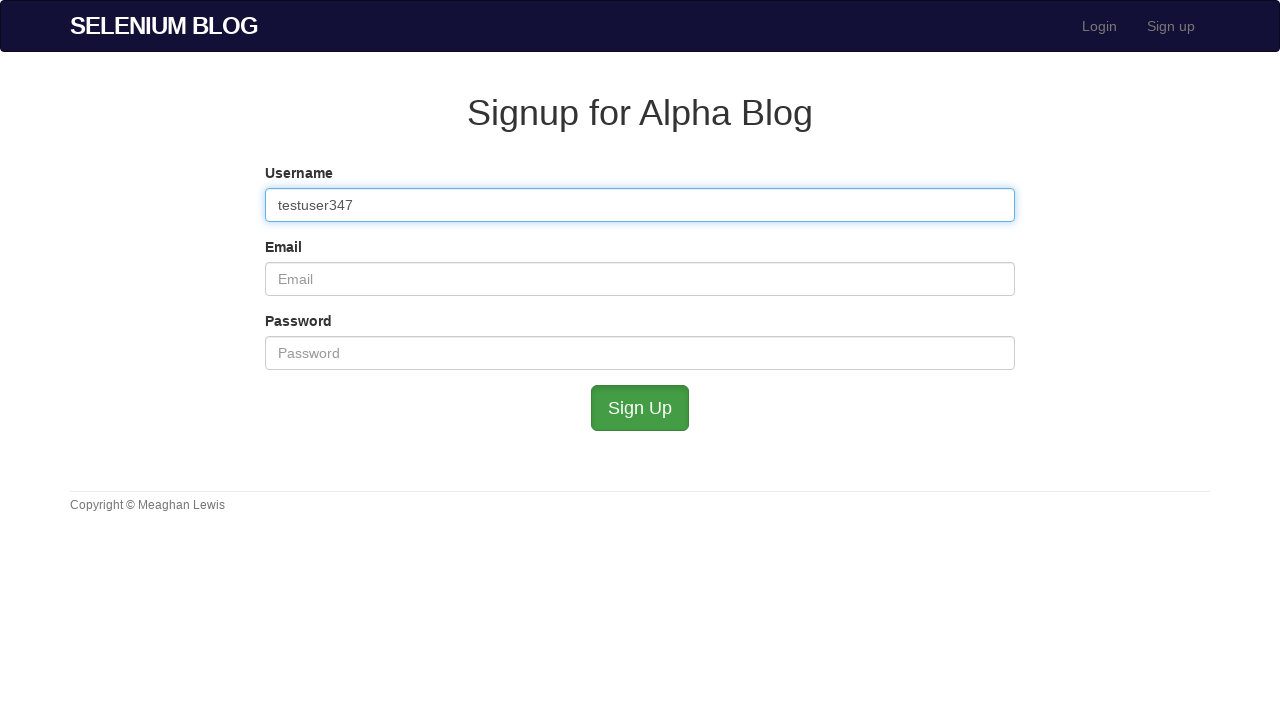

Filled email field with 'testuser347@example.com' on #user_email
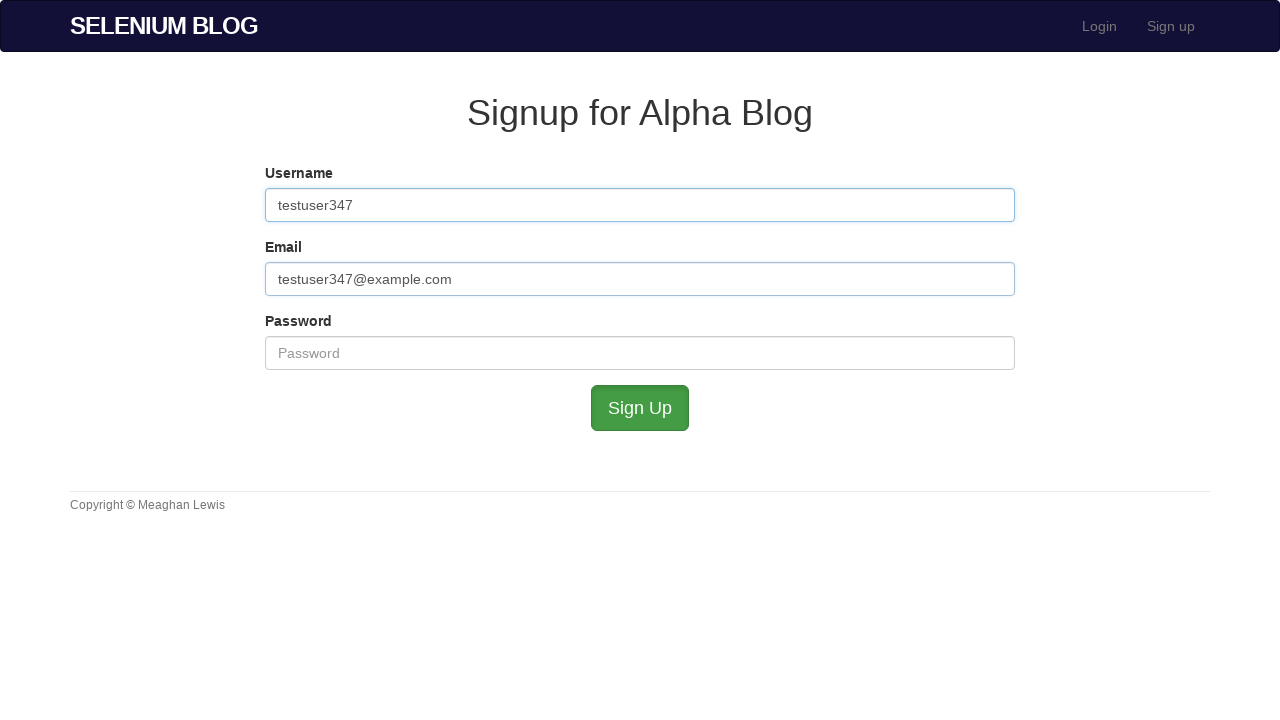

Filled password field with secure password on #user_password
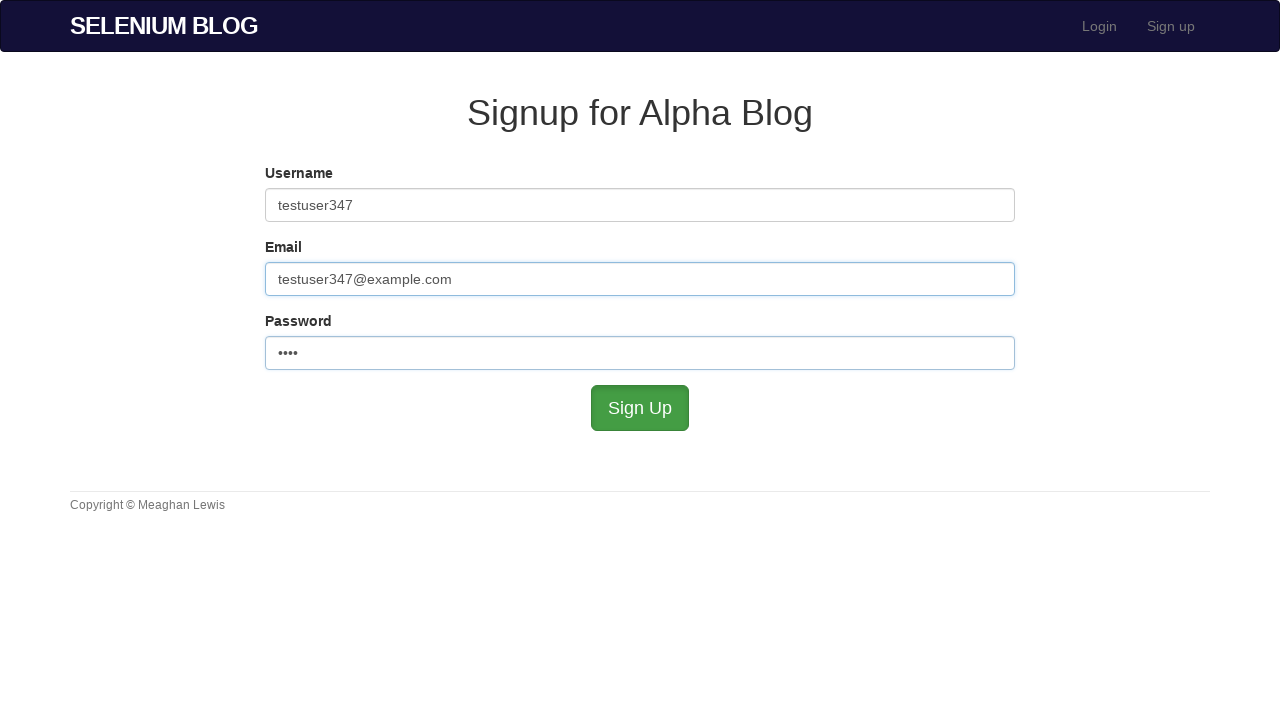

Submitted signup form with valid credentials at (640, 408) on #submit
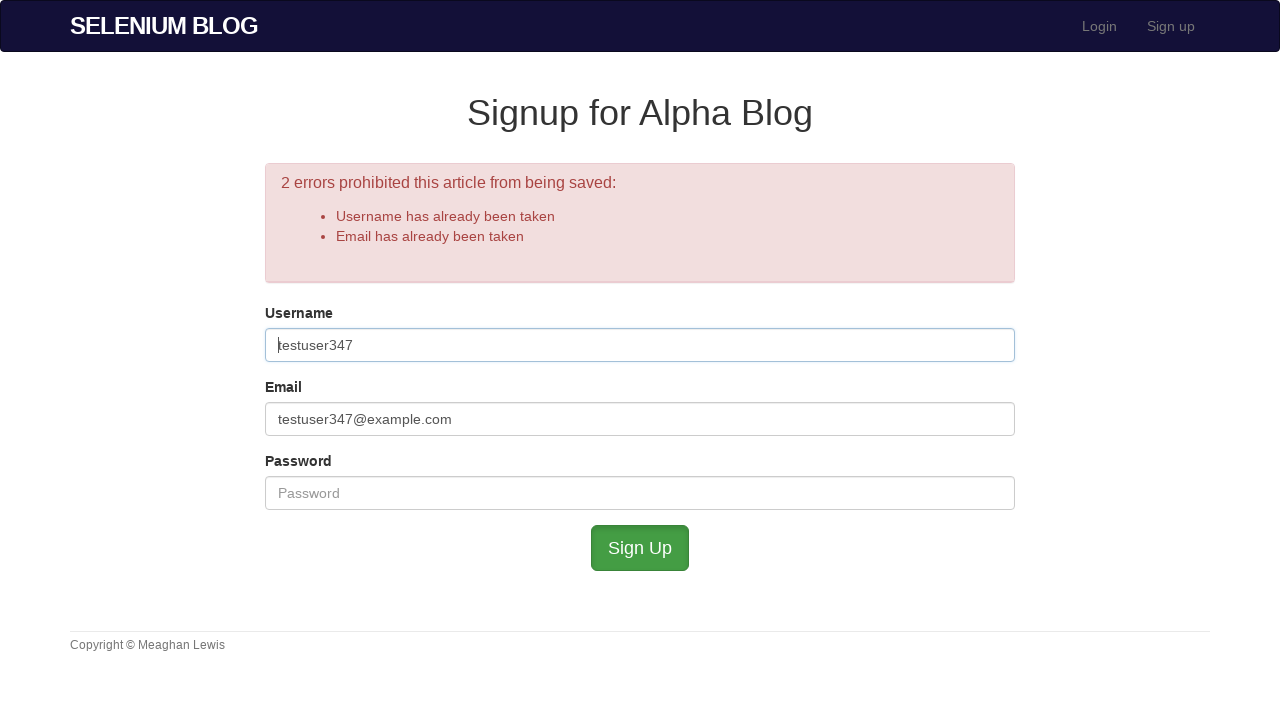

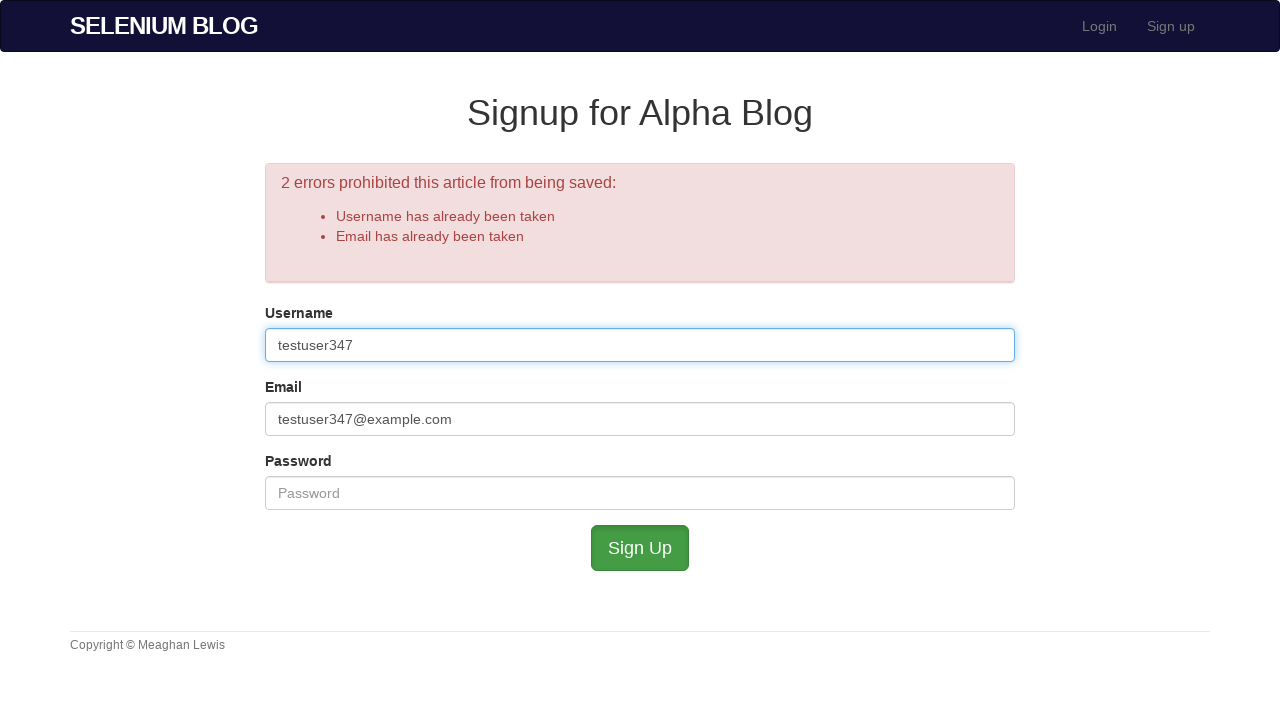